Navigates to Hacker News homepage, waits for posts to load, and verifies that post elements with titles and ranks are displayed on the page.

Starting URL: https://news.ycombinator.com/

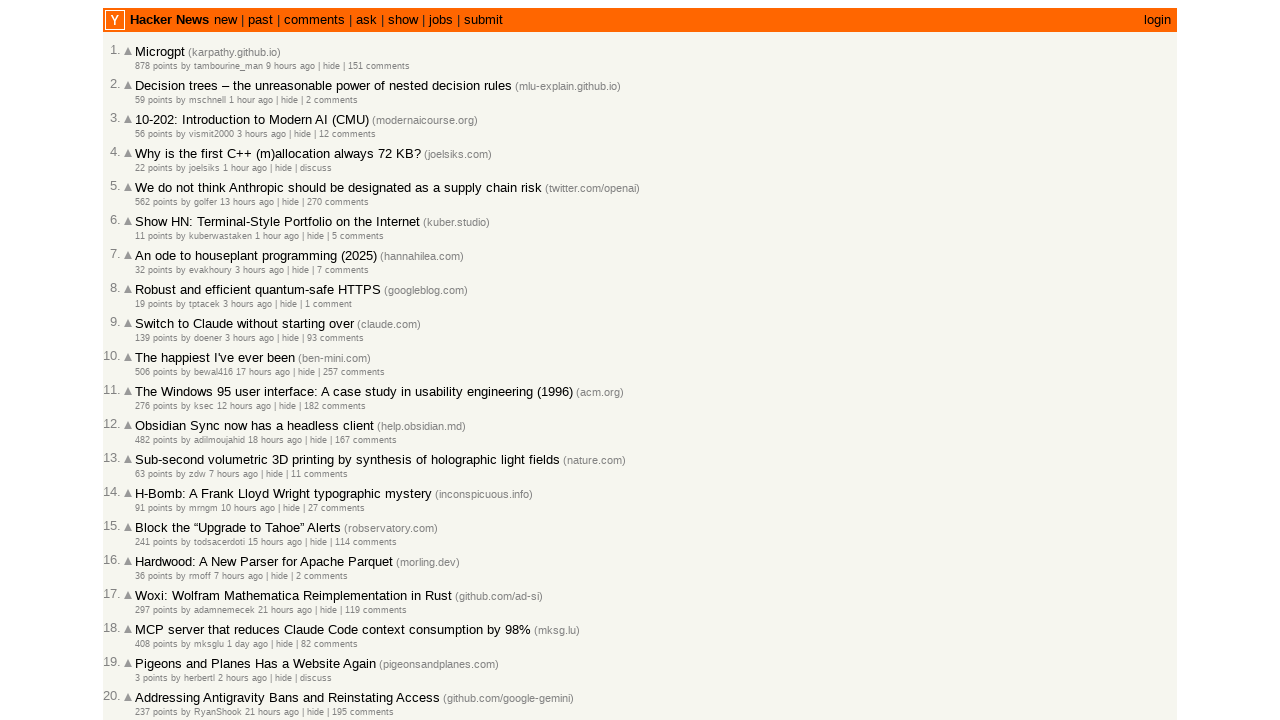

Waited for main post items to load on Hacker News homepage
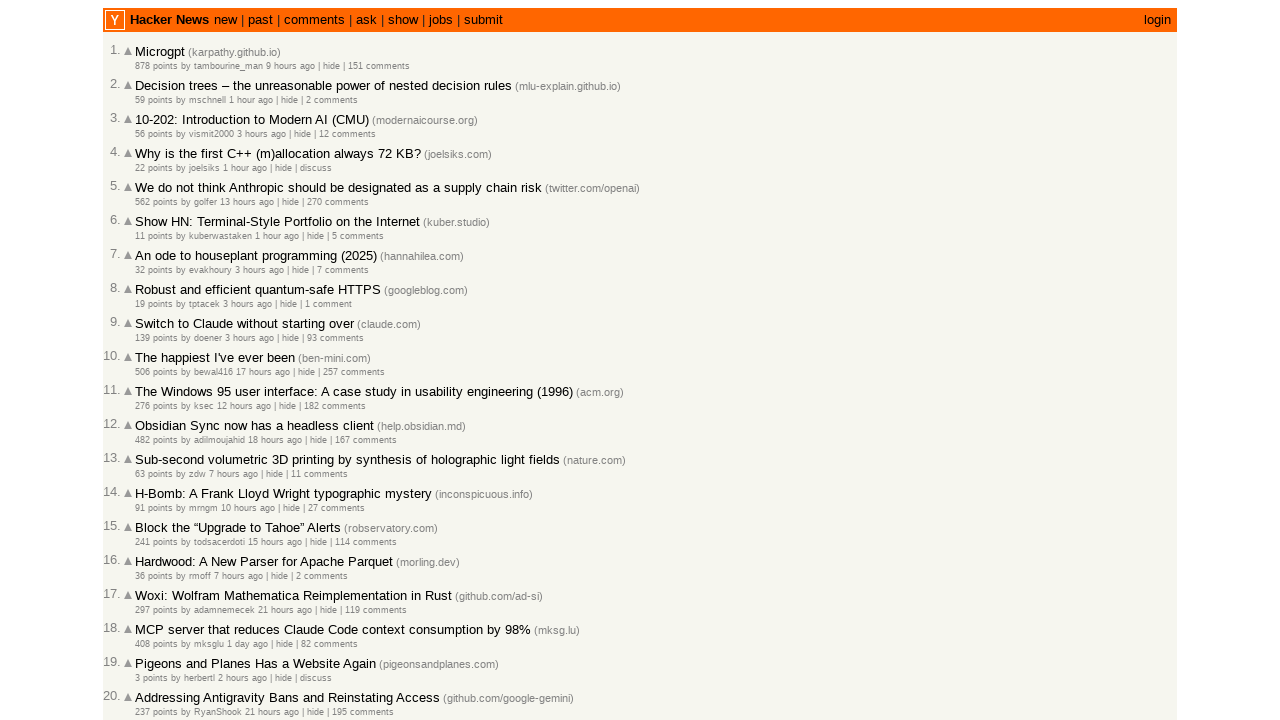

Verified that post titles are visible
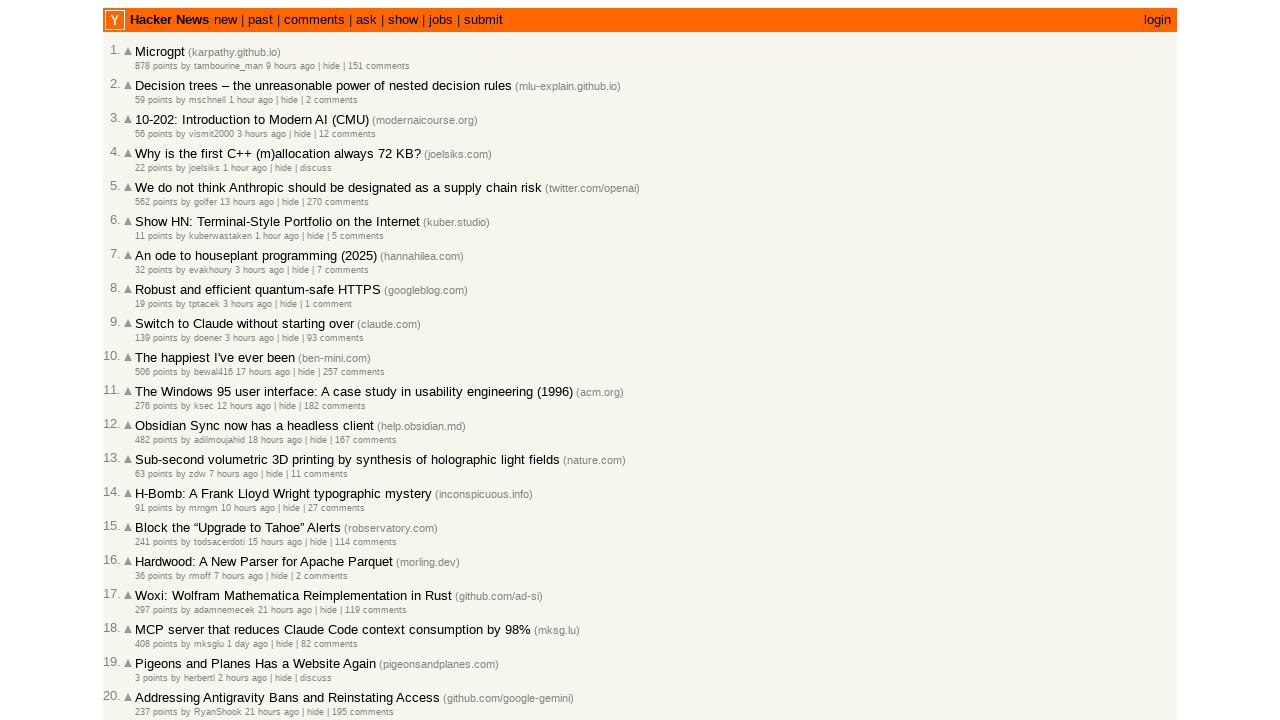

Verified that rank numbers are visible
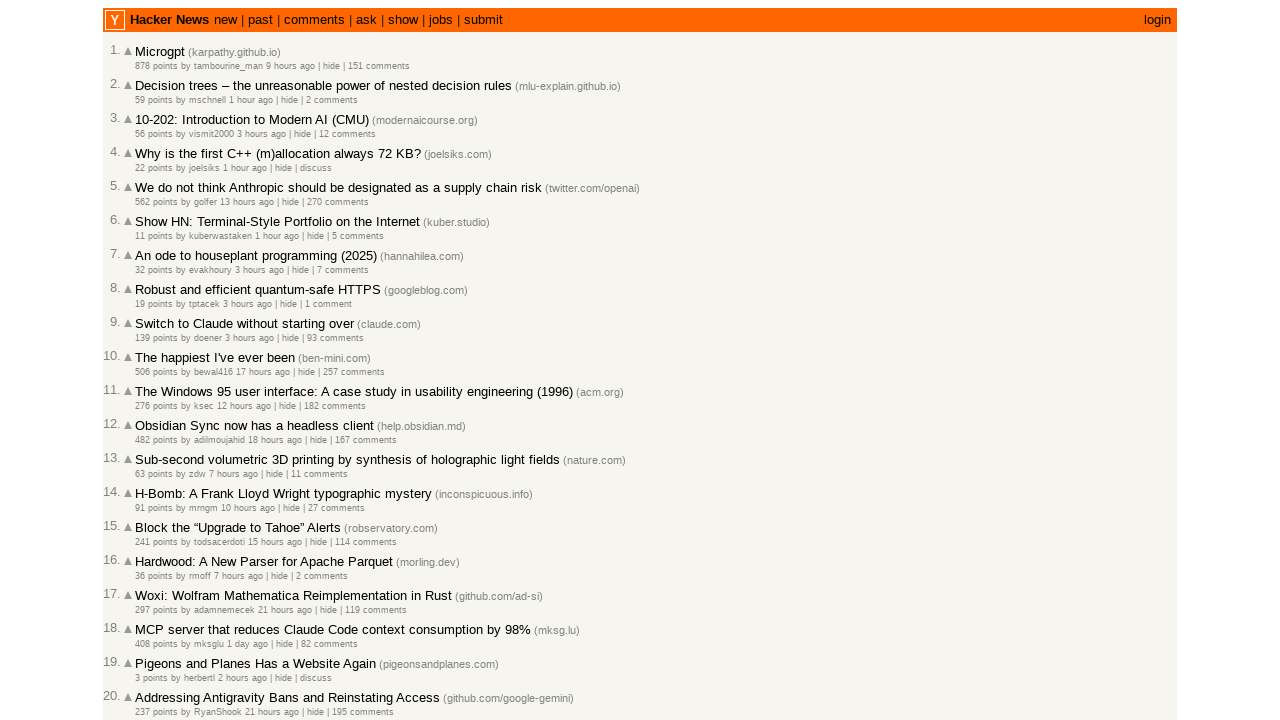

Clicked the 'More' link to load the next page of posts at (149, 616) on .morelink
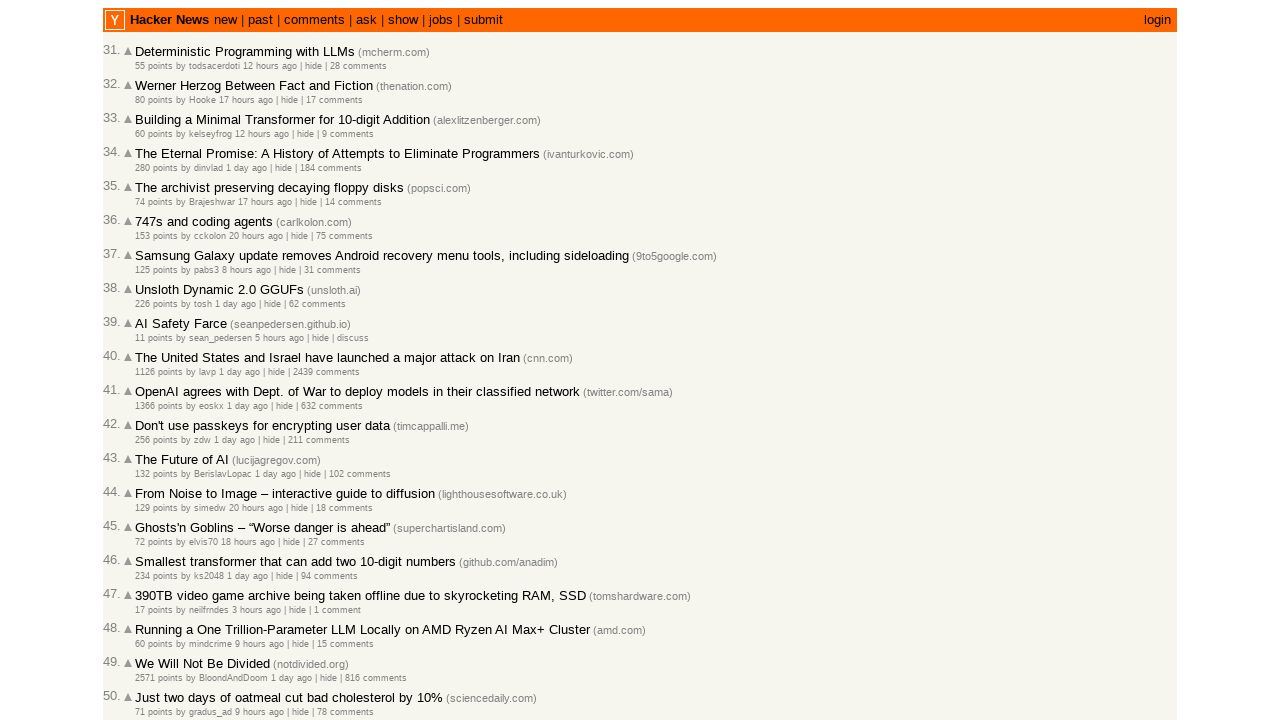

Waited for new posts to load on the next page
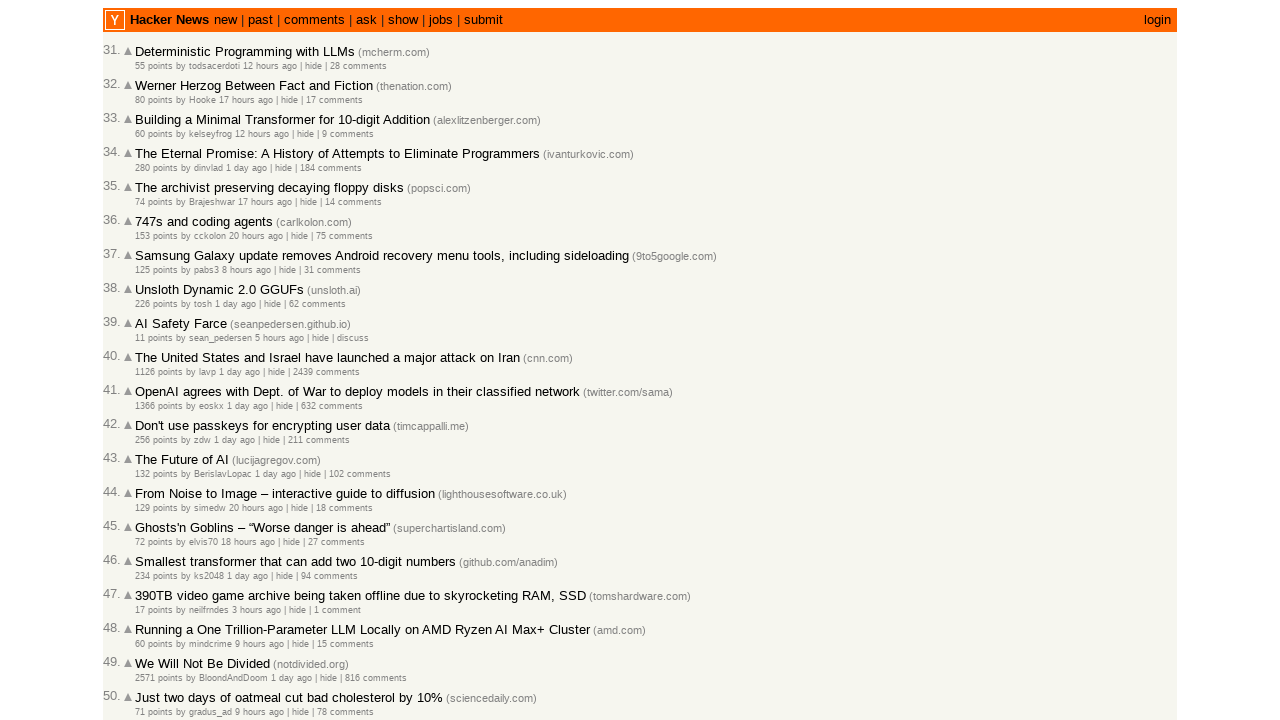

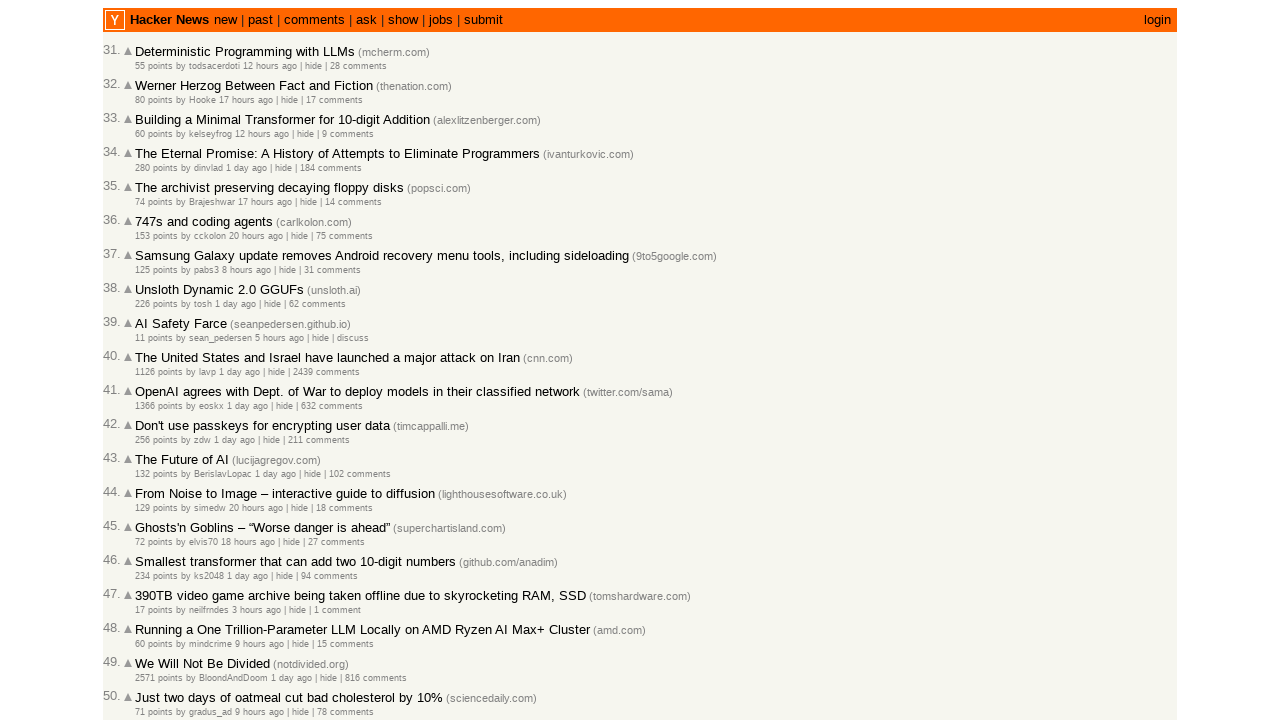